Tests element visibility toggling by hiding and showing a textbox element, fills a name field, triggers a confirmation popup dialog, and performs a mouse hover action.

Starting URL: https://rahulshettyacademy.com/AutomationPractice/

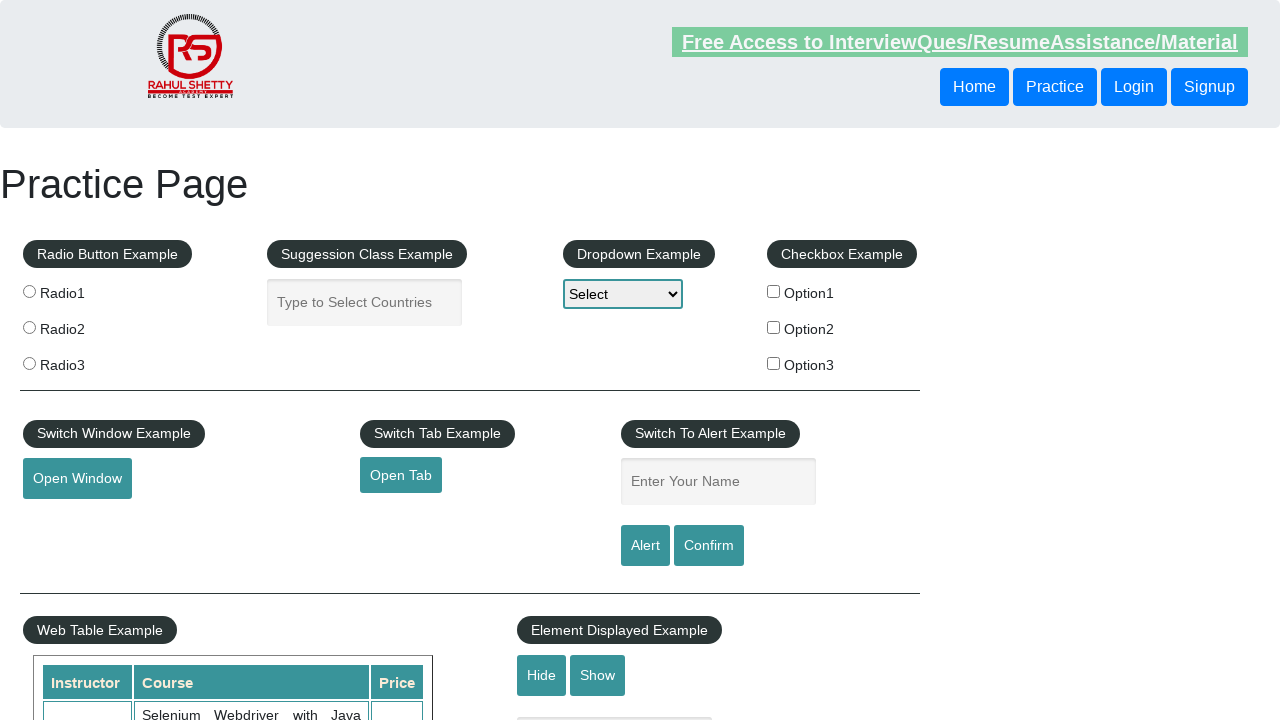

Waited for displayed text element to be visible
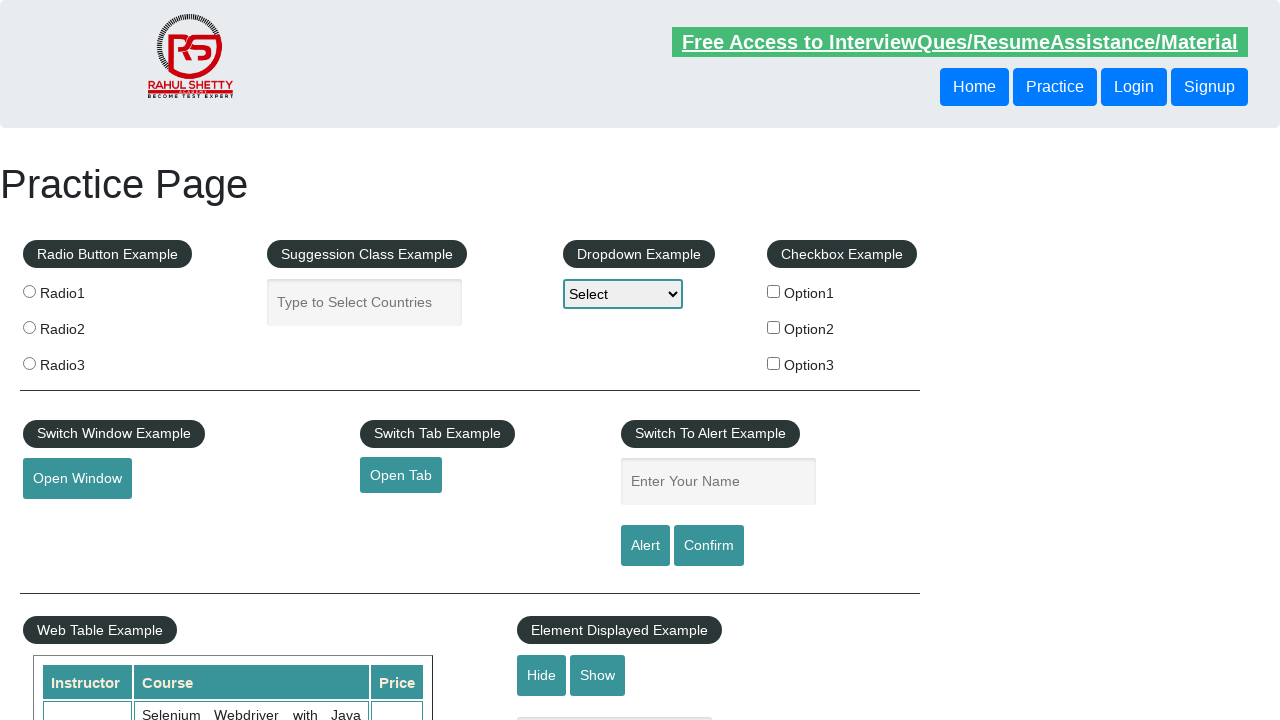

Verified that displayed text element is visible
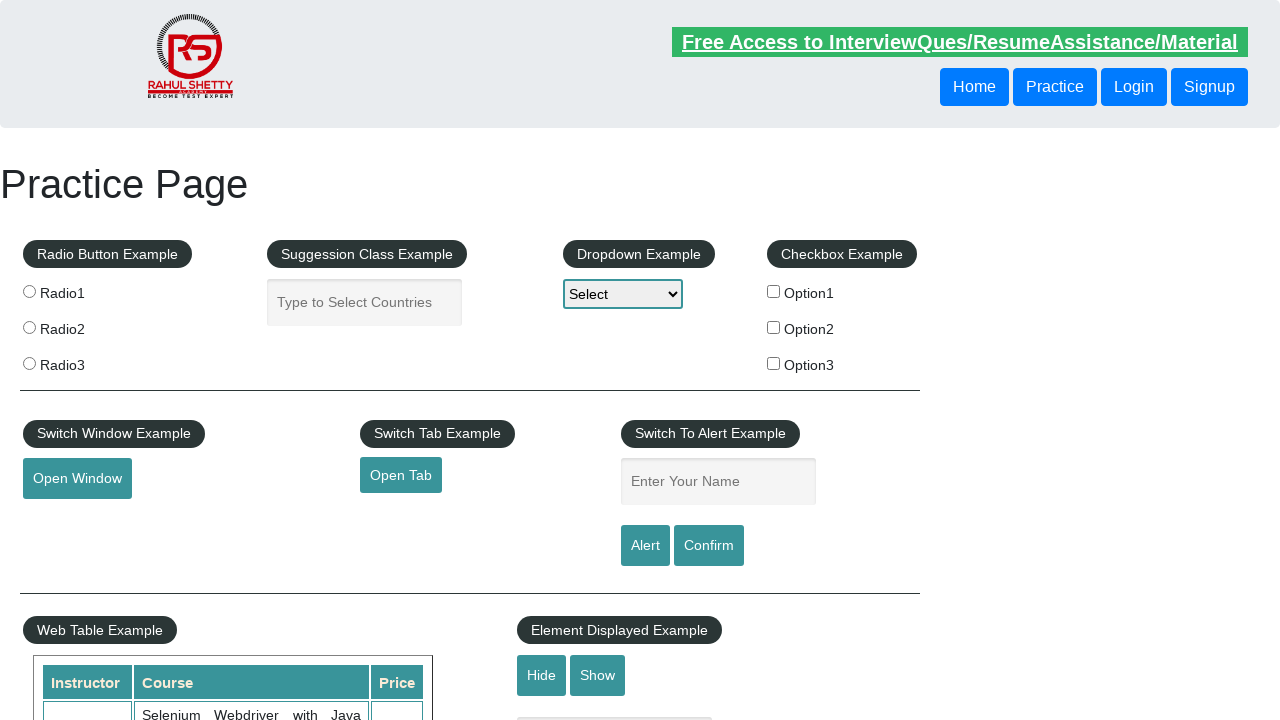

Clicked hide button to hide the textbox element at (542, 675) on #hide-textbox
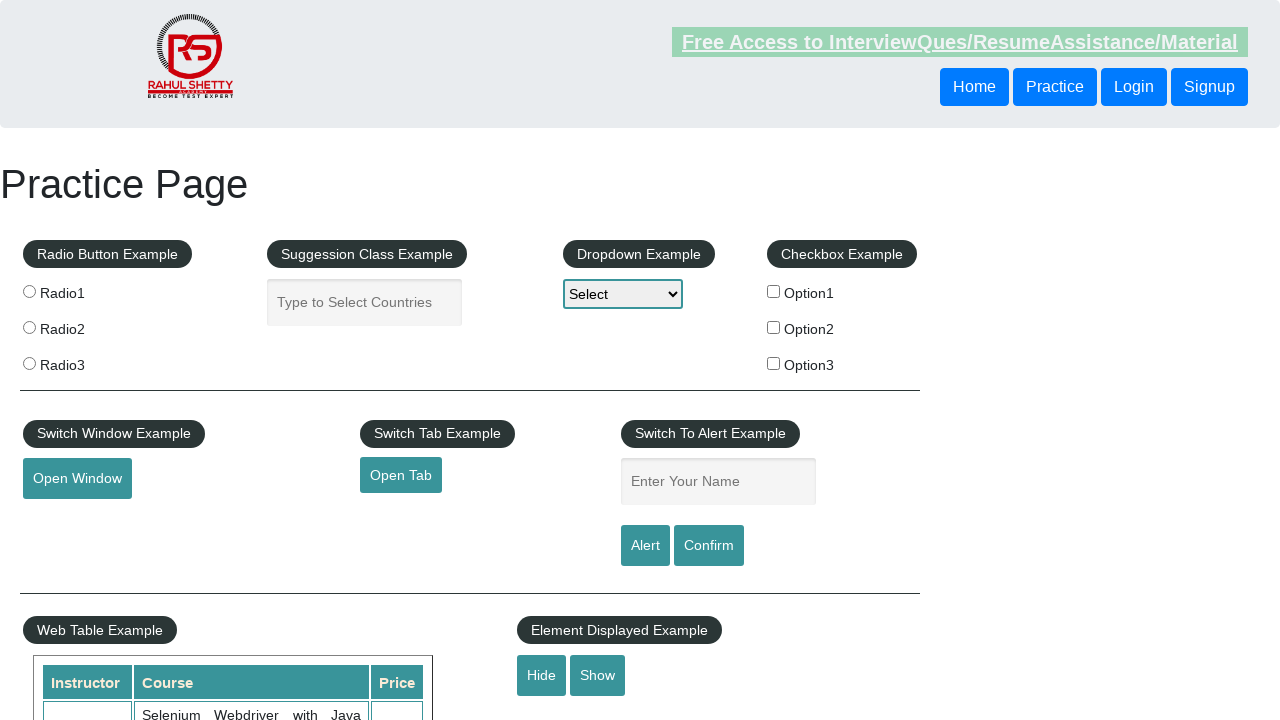

Clicked show button to display the textbox element again at (598, 675) on #show-textbox
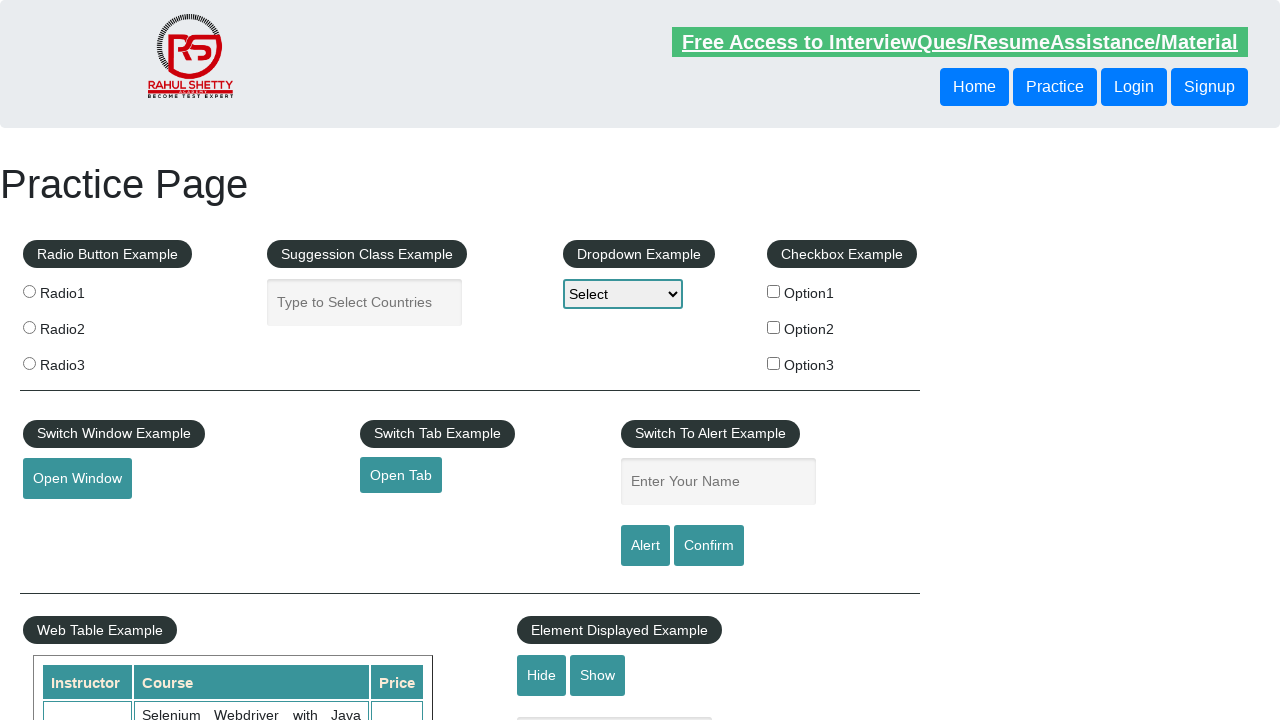

Filled name field with 'TEST_NAME' on #name
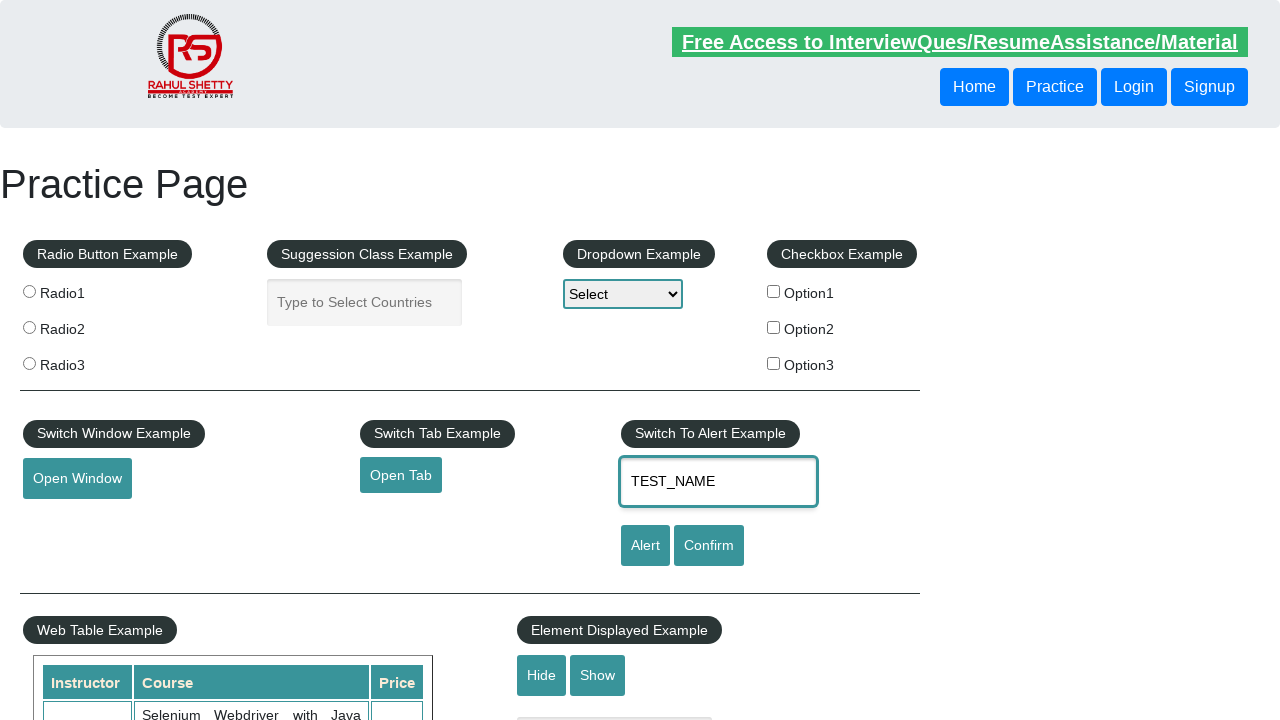

Set up dialog handler to accept confirmation popup
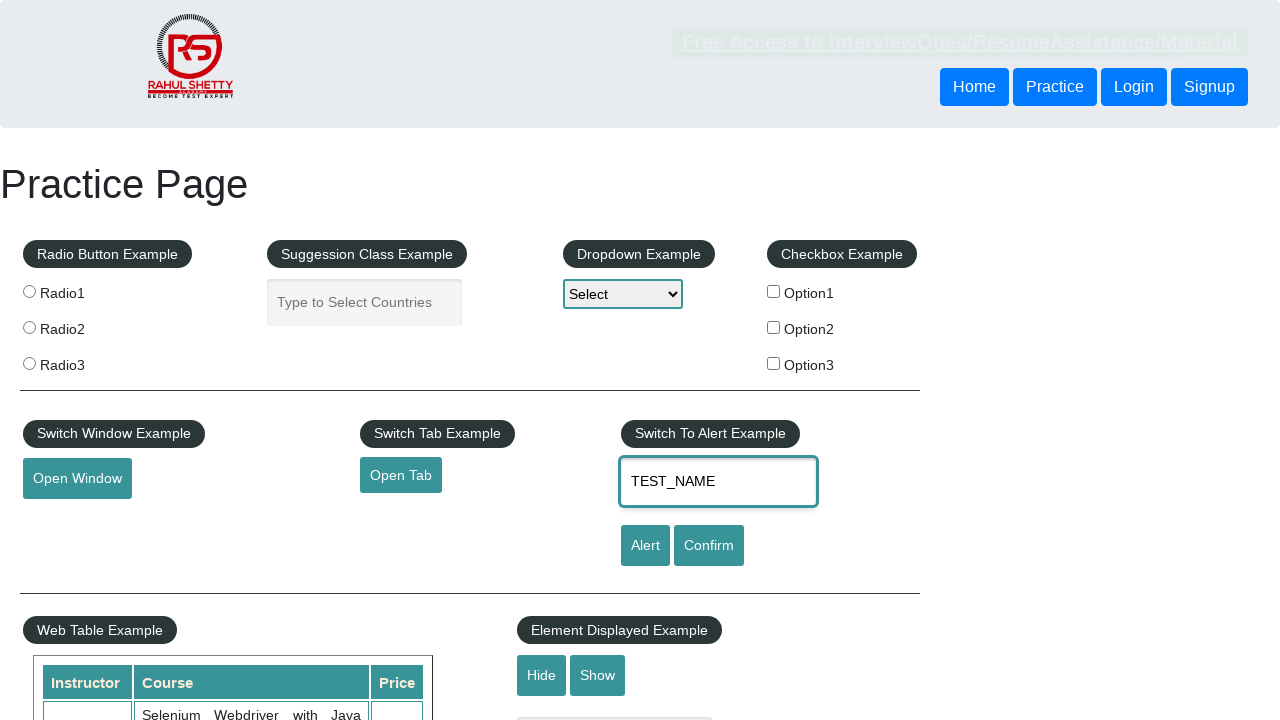

Clicked confirm button to trigger confirmation popup dialog at (709, 546) on #confirmbtn
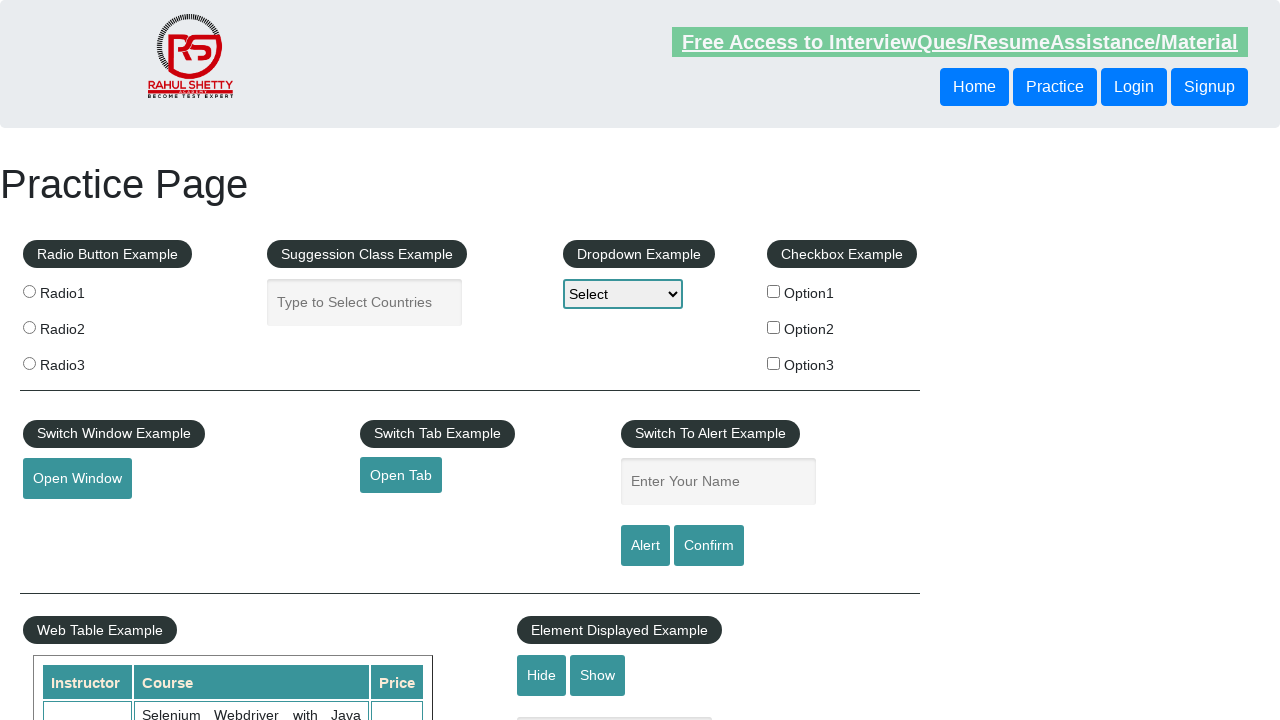

Performed mouse hover action on the mousehover element at (83, 361) on #mousehover
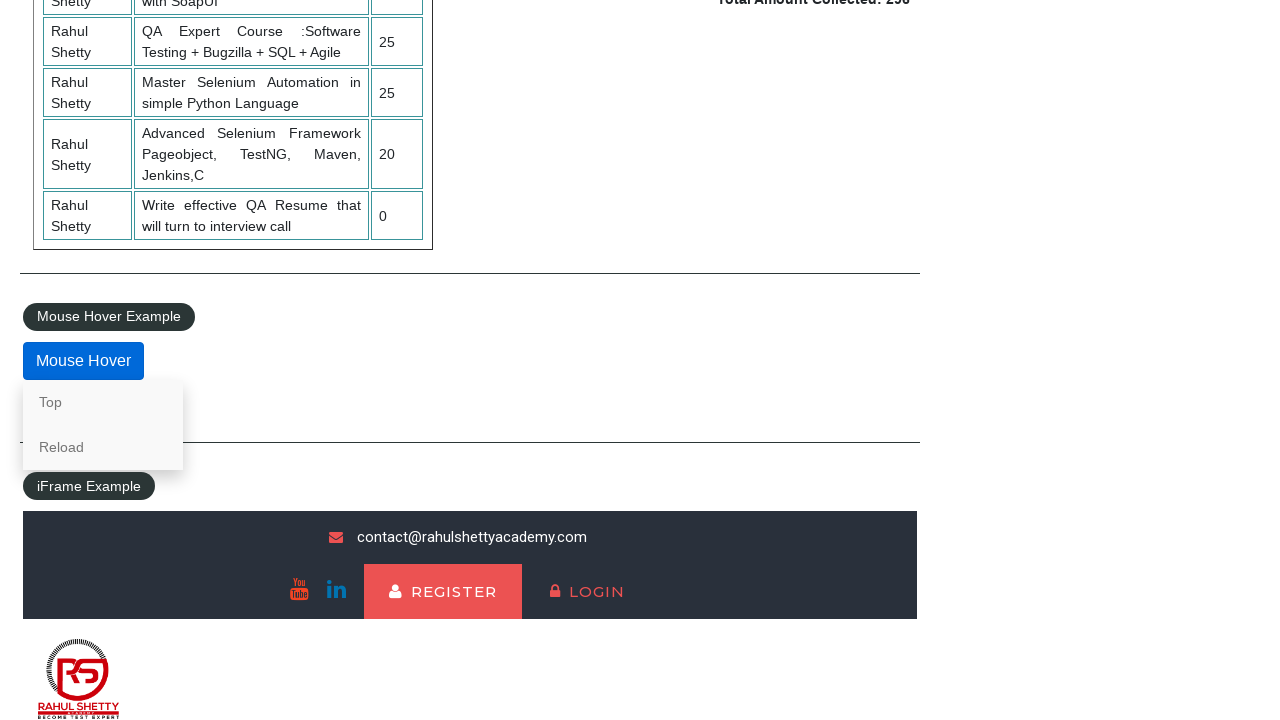

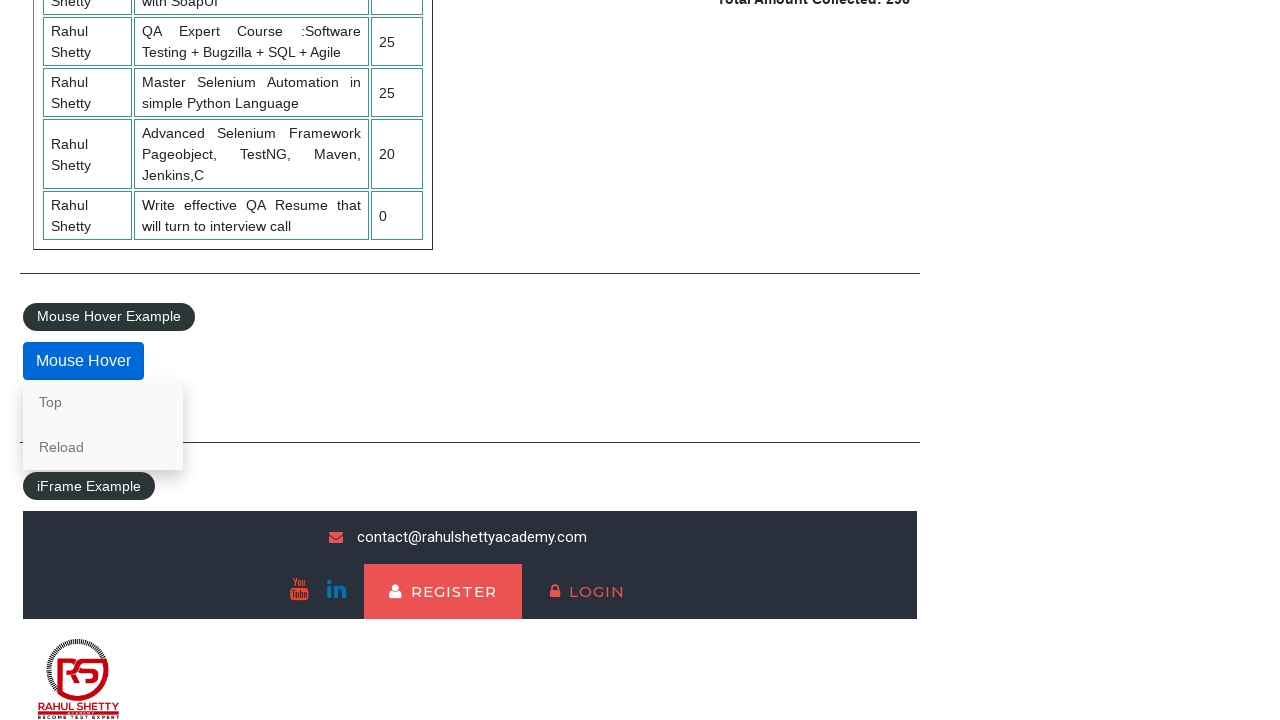